Tests basic JavaScript alert by clicking the trigger button, accepting the alert, and verifying the result message.

Starting URL: https://the-internet.herokuapp.com/javascript_alerts

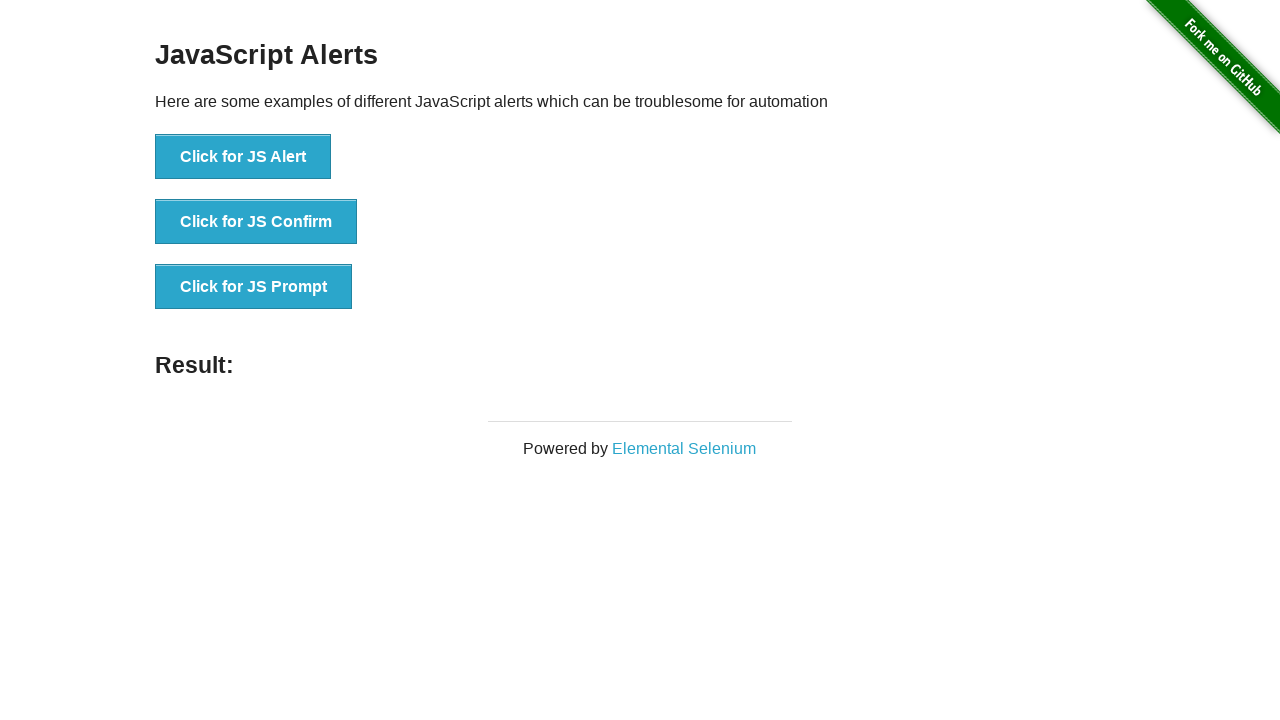

Clicked the JS Alert button at (243, 157) on xpath=//button[.='Click for JS Alert']
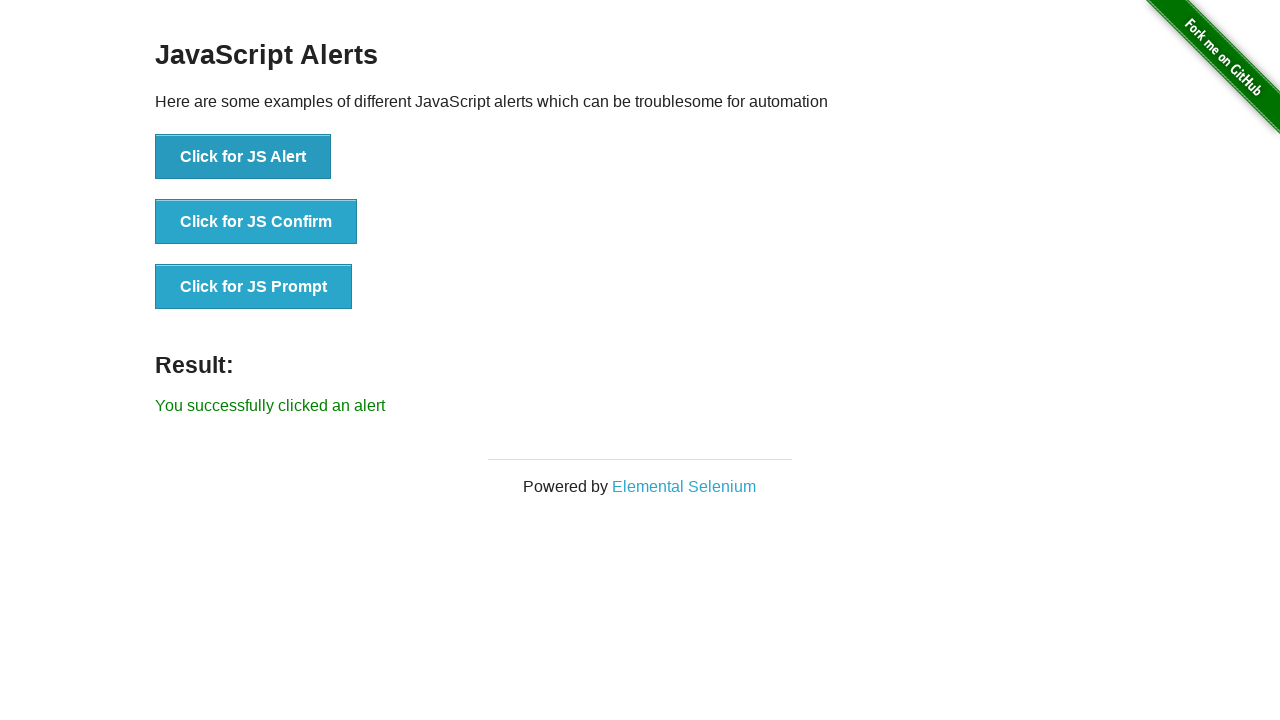

Set up dialog handler to accept alerts
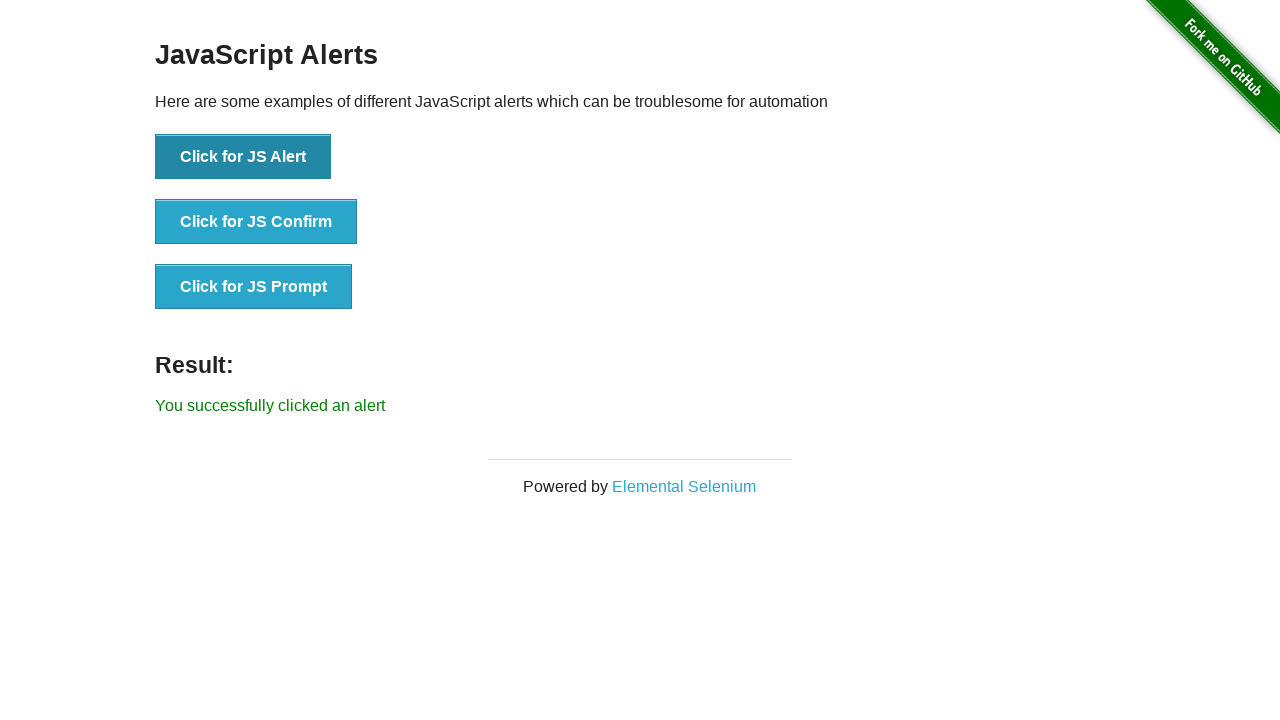

Clicked the JS Alert button to trigger dialog at (243, 157) on xpath=//button[.='Click for JS Alert']
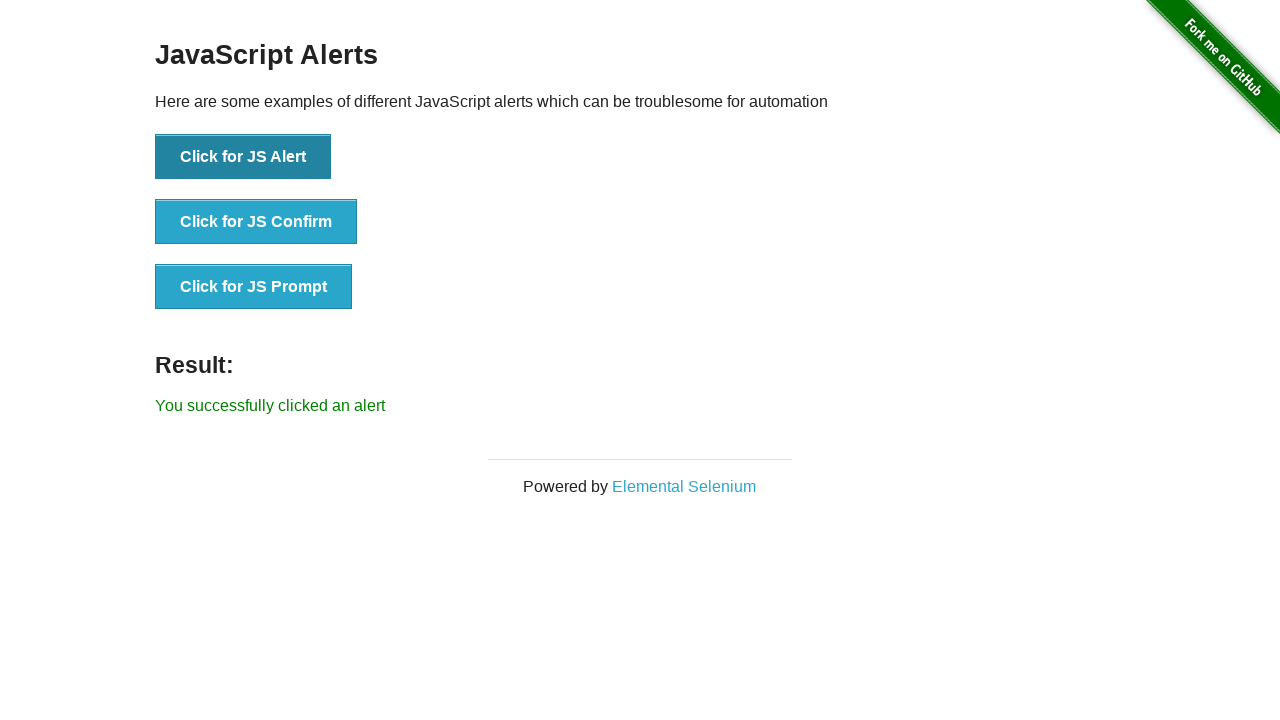

Waited for result message element to appear
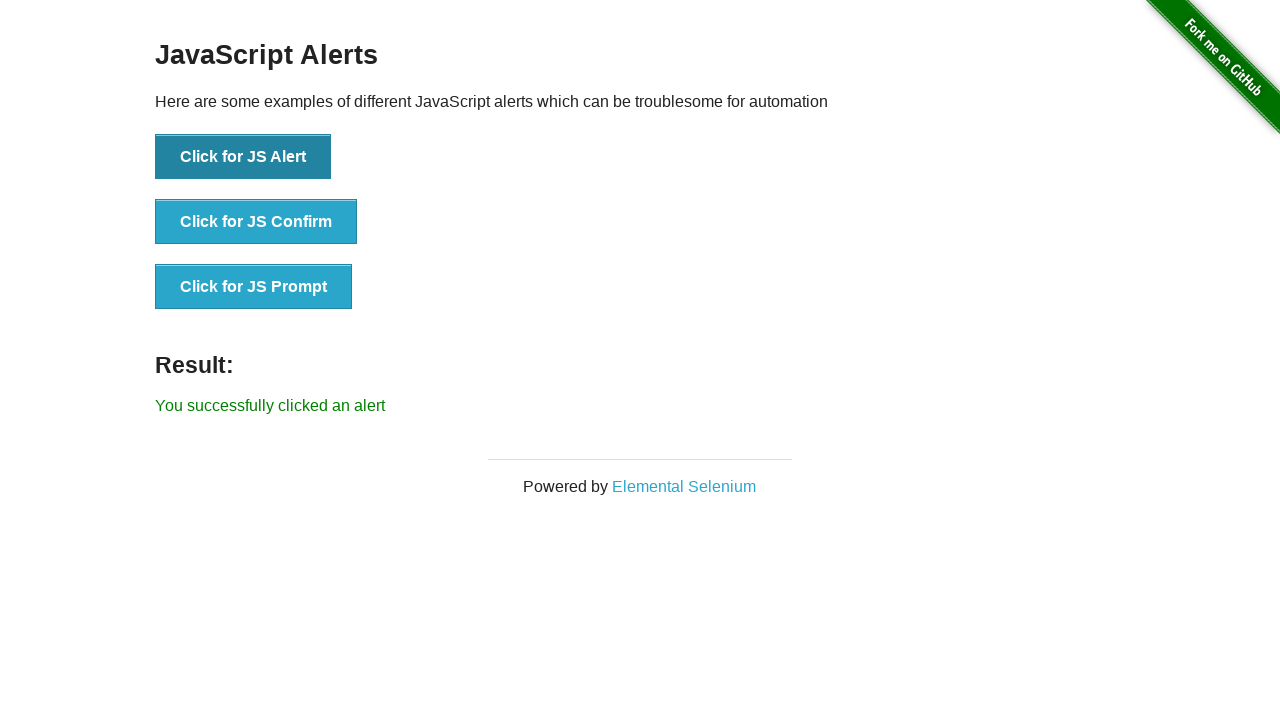

Verified result message shows 'You successfully clicked an alert'
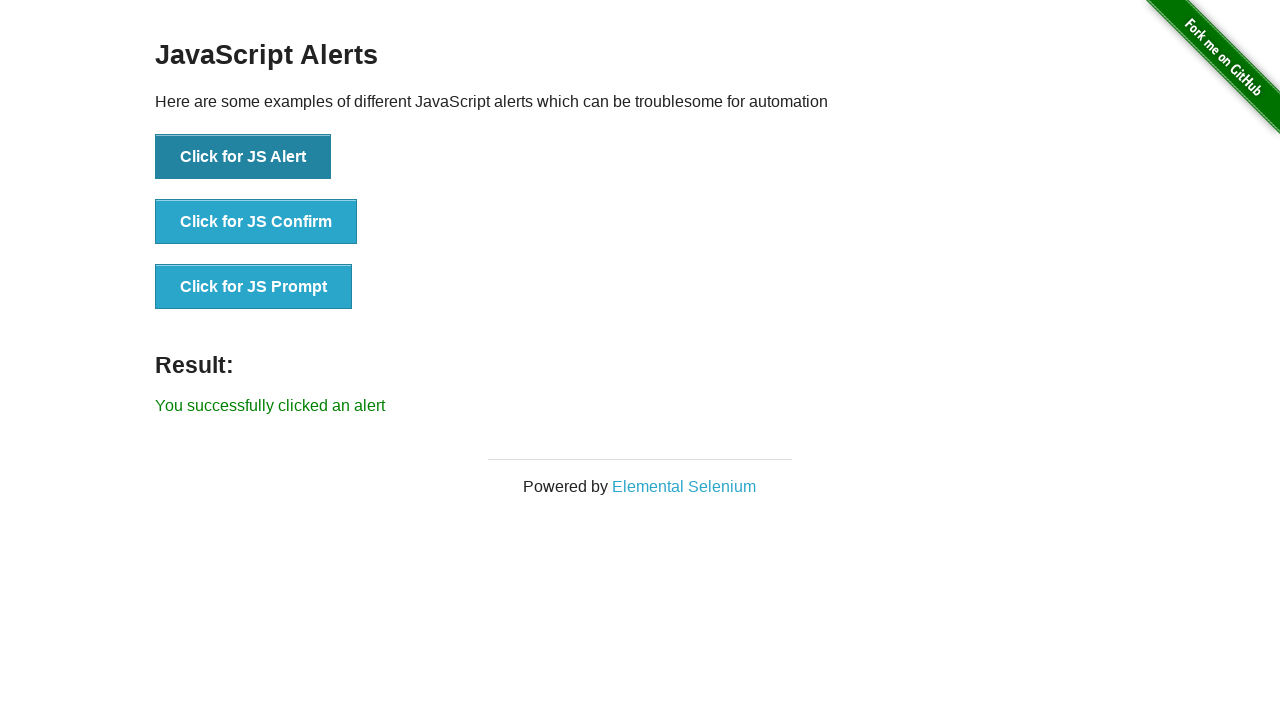

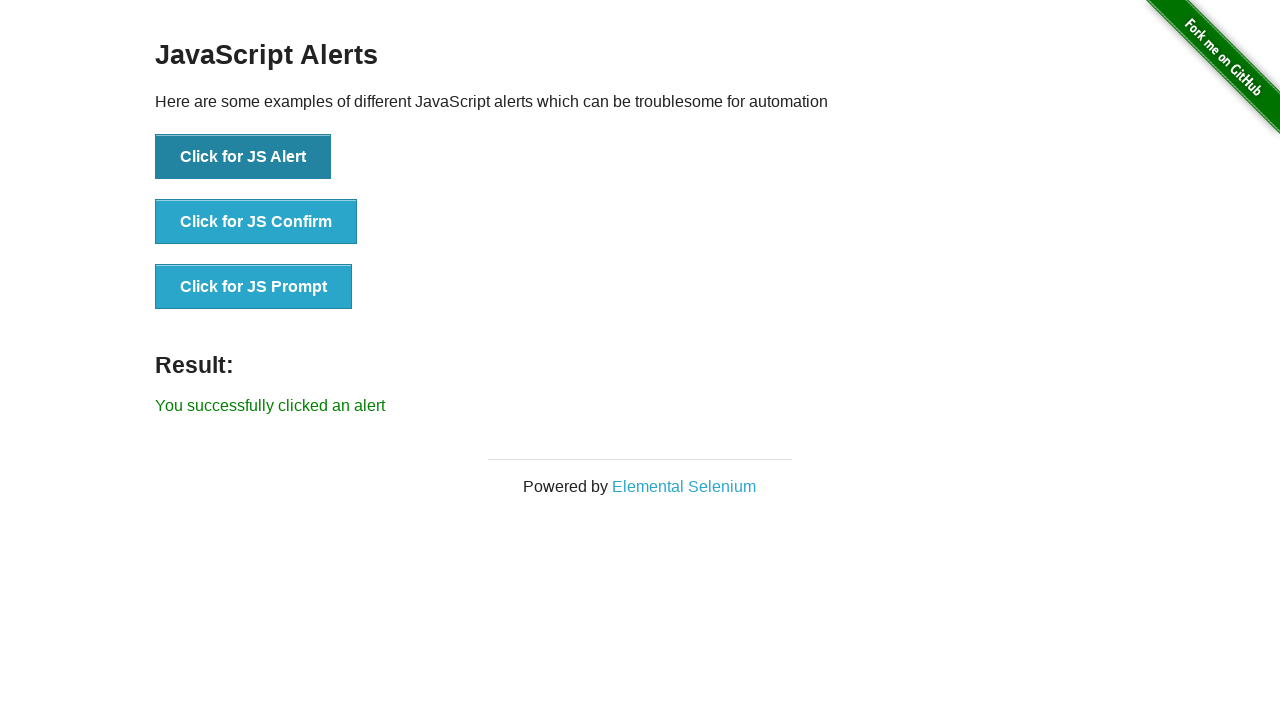